Tests drag and drop functionality by dragging an element from source to target location within an iframe

Starting URL: https://jqueryui.com/droppable/

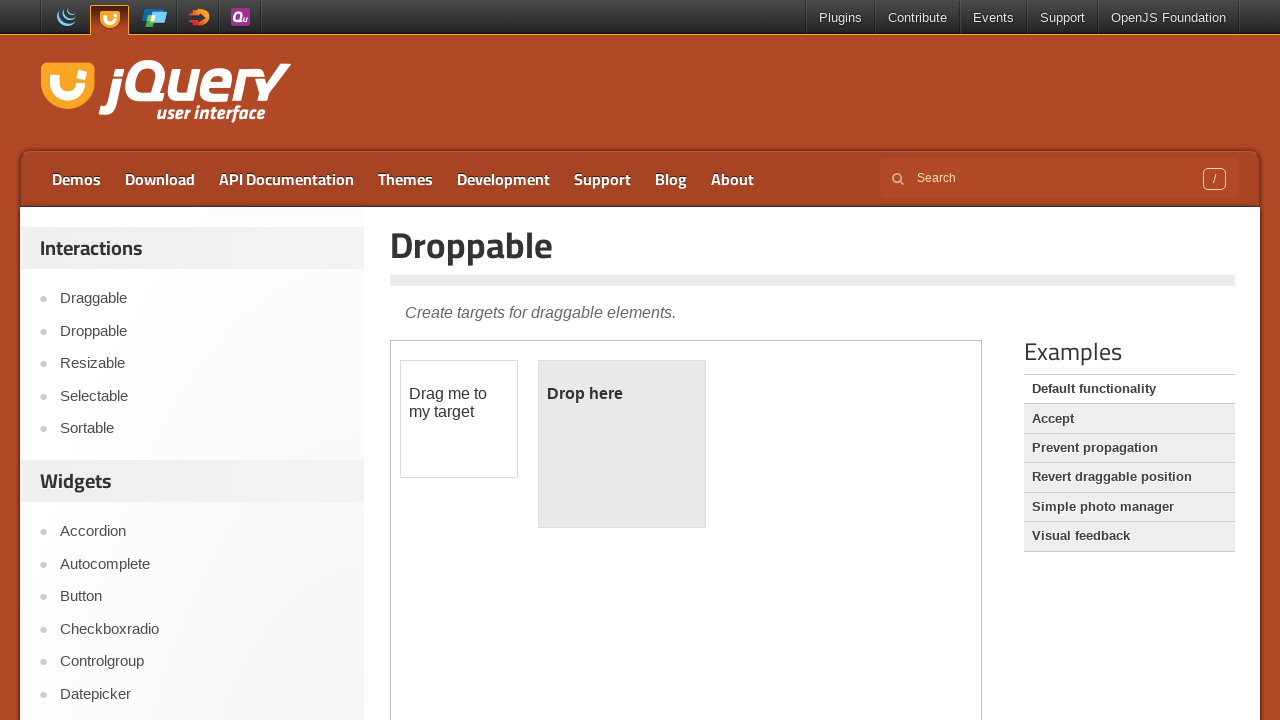

Located the demo iframe
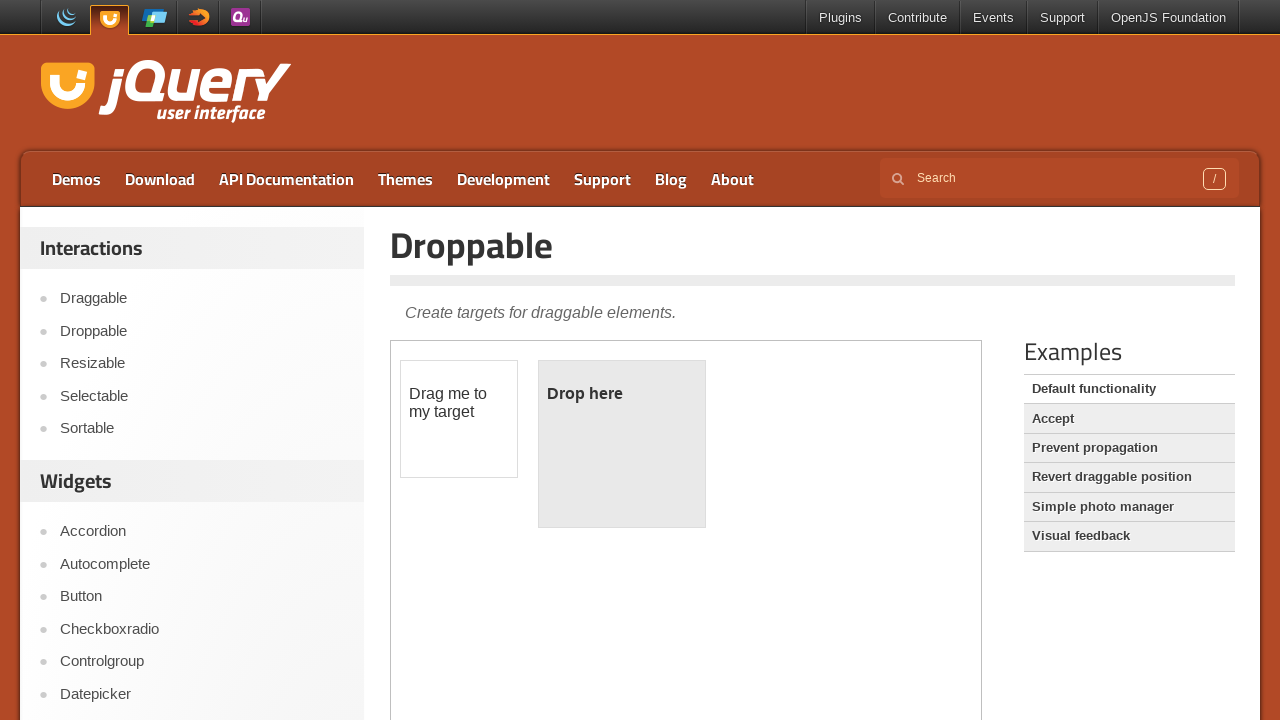

Located the draggable element
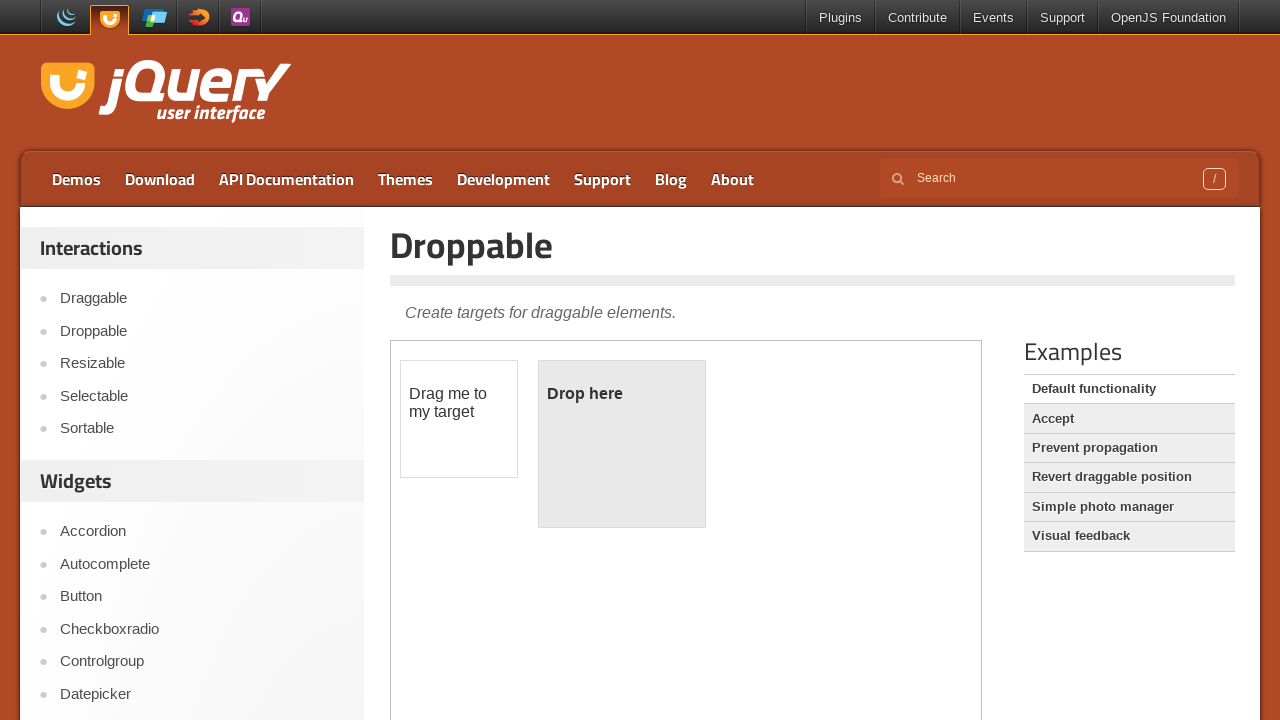

Located the droppable element
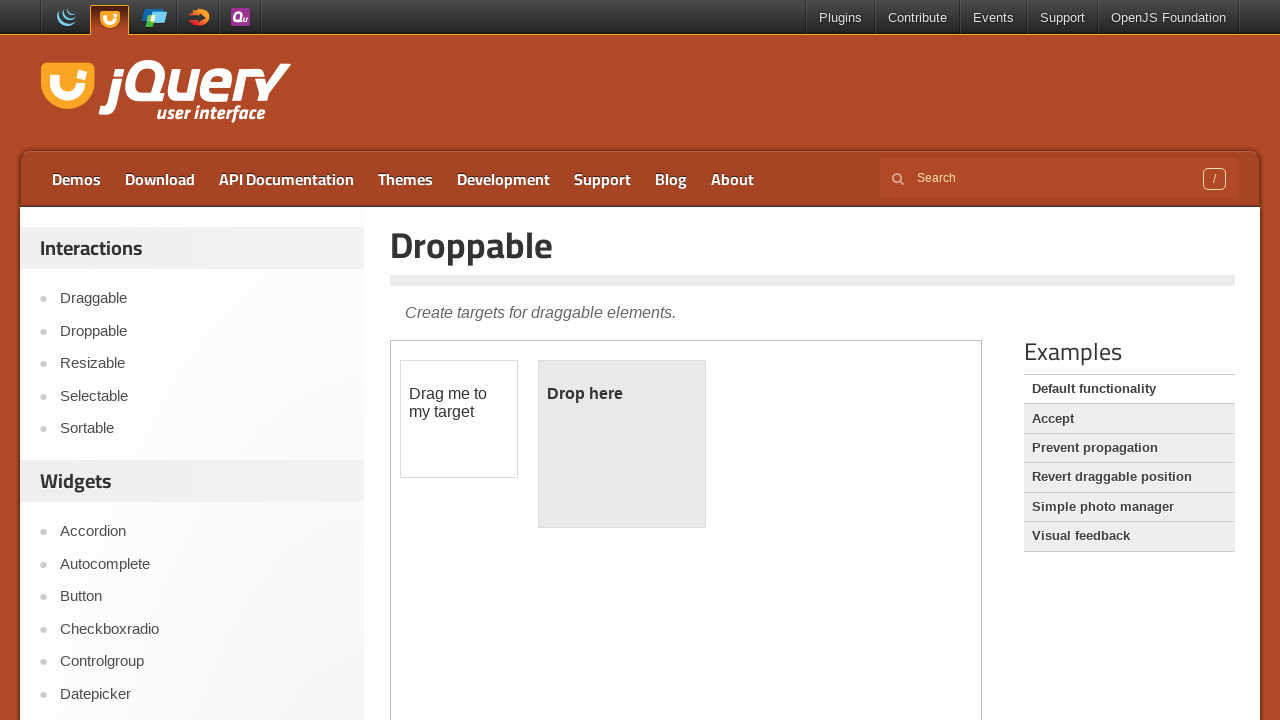

Dragged the draggable element to the droppable target at (622, 444)
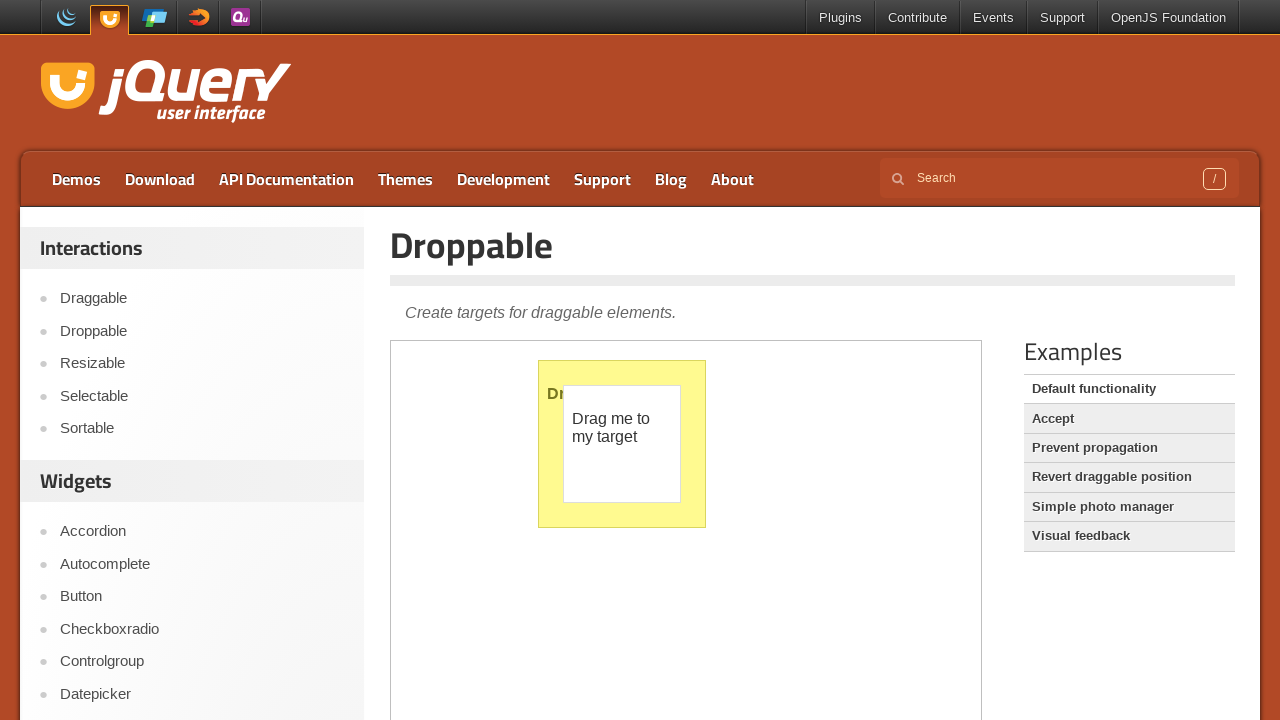

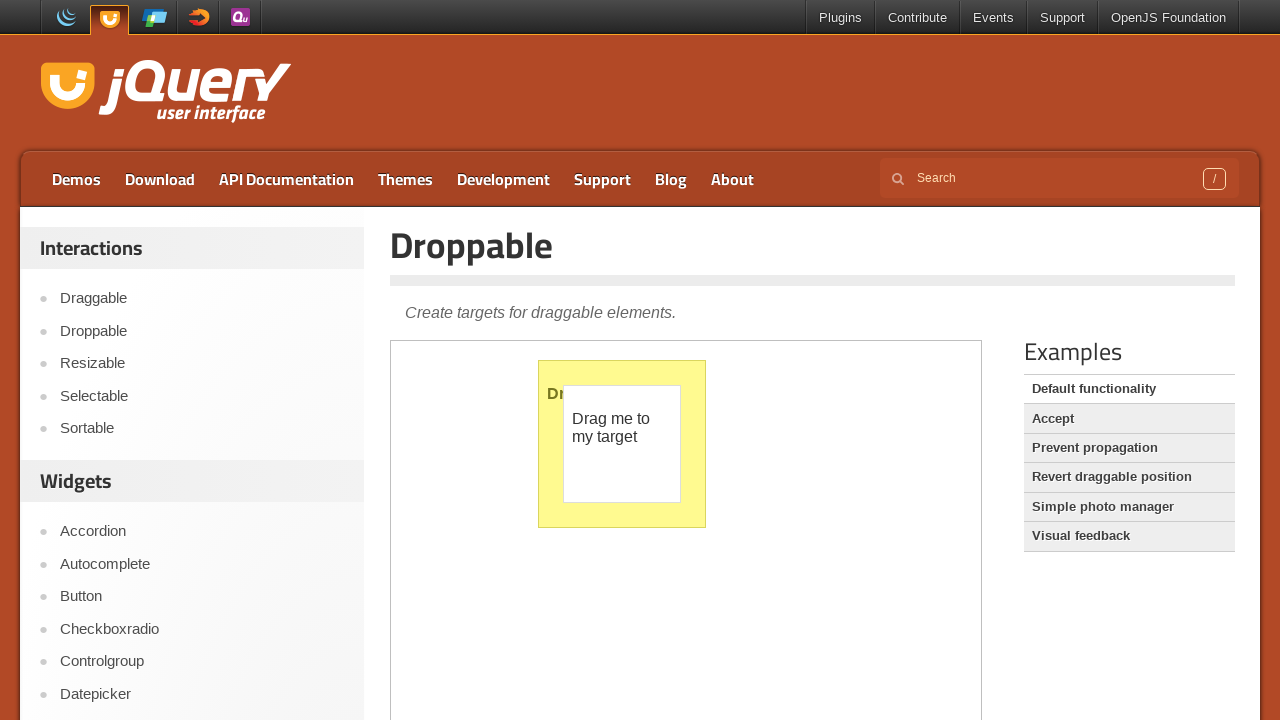